Tests multiple window handling by opening popup windows, switching between them, and extracting text from a specific window based on its title

Starting URL: https://omayo.blogspot.com/

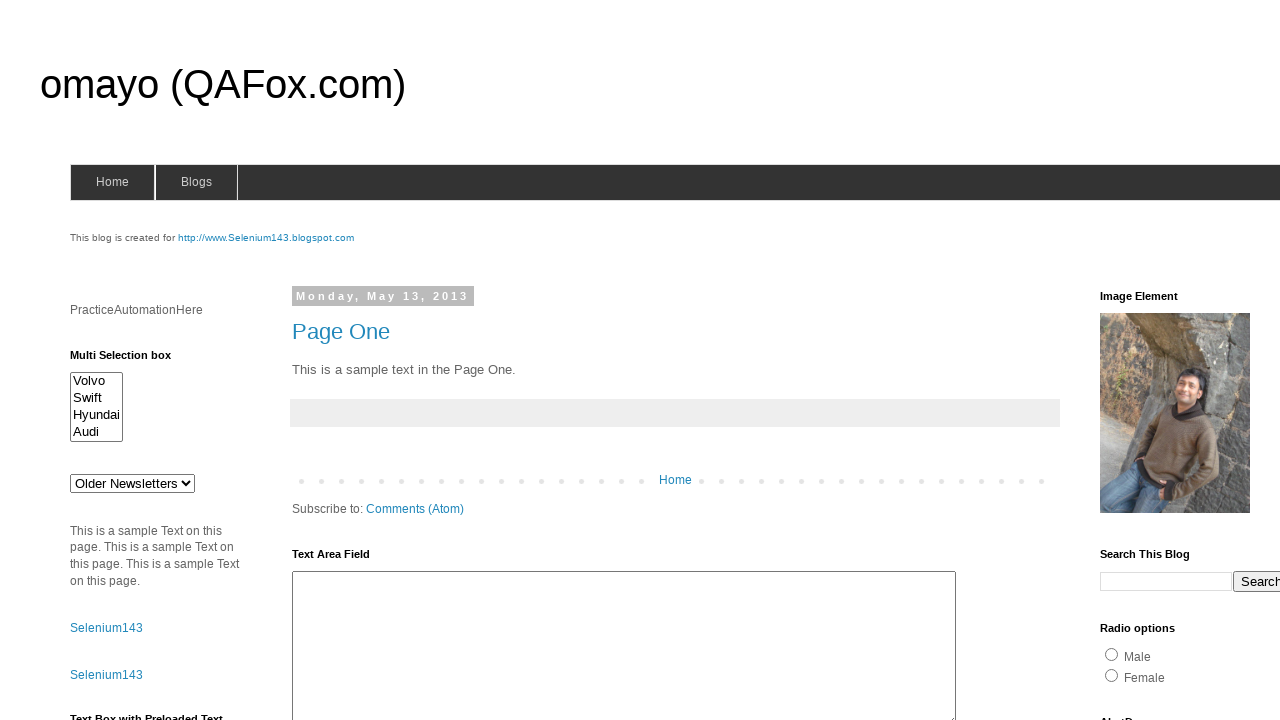

Clicked link to open popup window at (132, 360) on text=Open a popup window
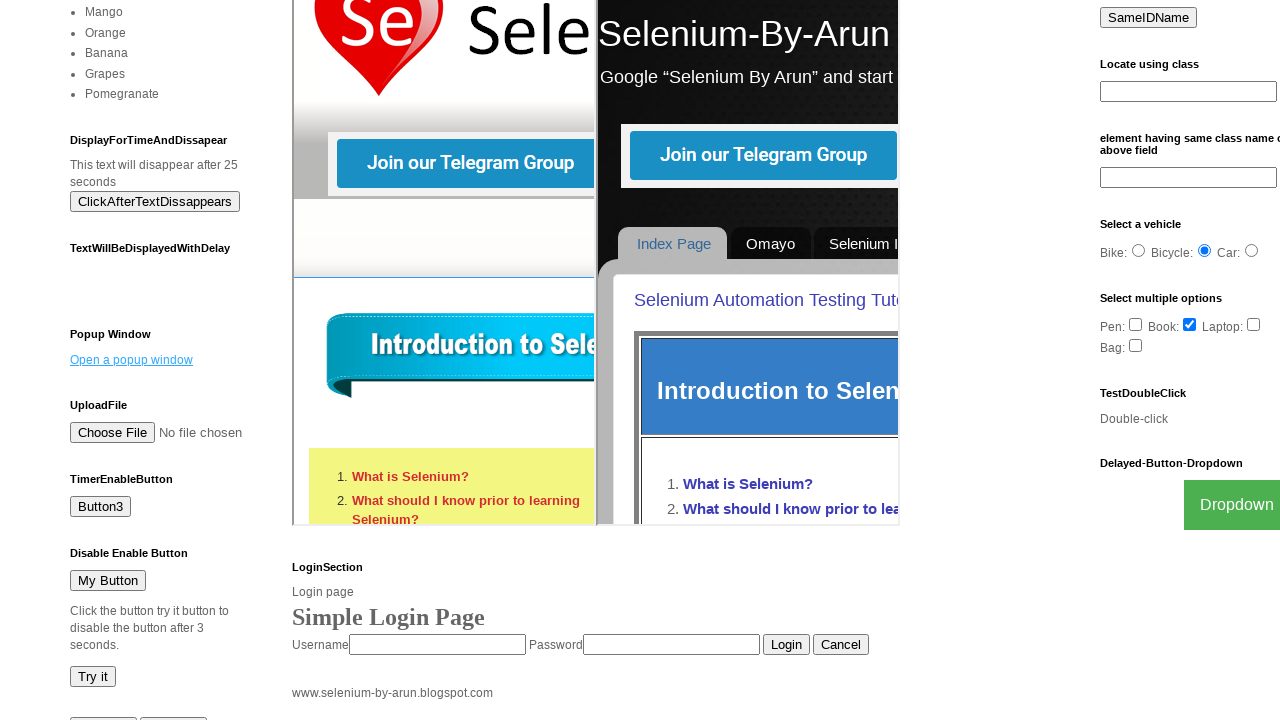

Clicked Blogger link to open another window at (753, 673) on text=Blogger
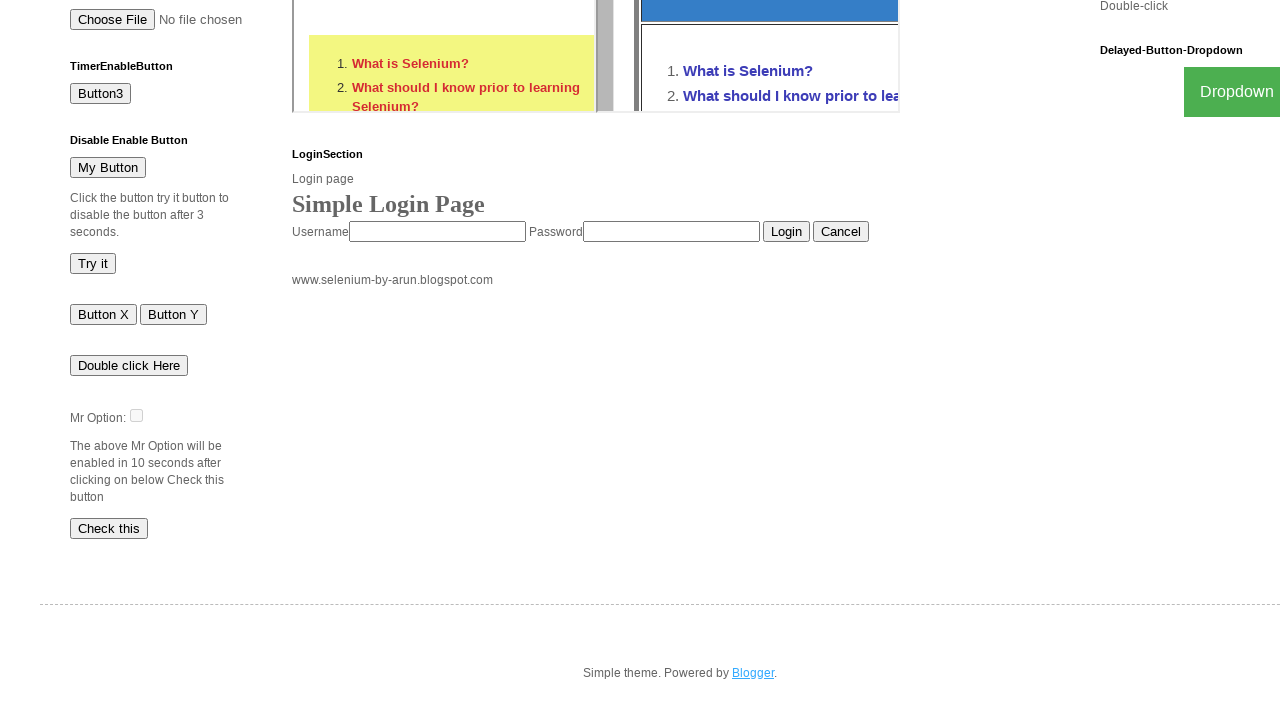

Retrieved all available page contexts
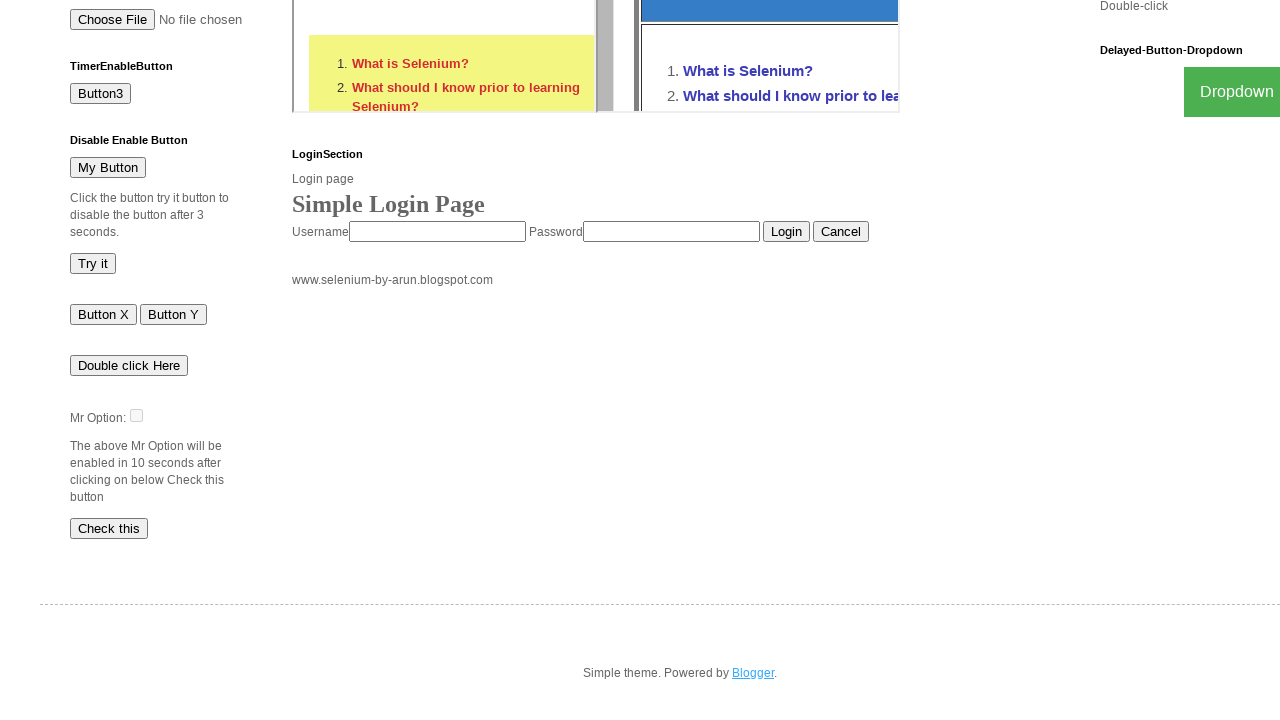

Found window with title 'New Window' and extracted text from h3 element
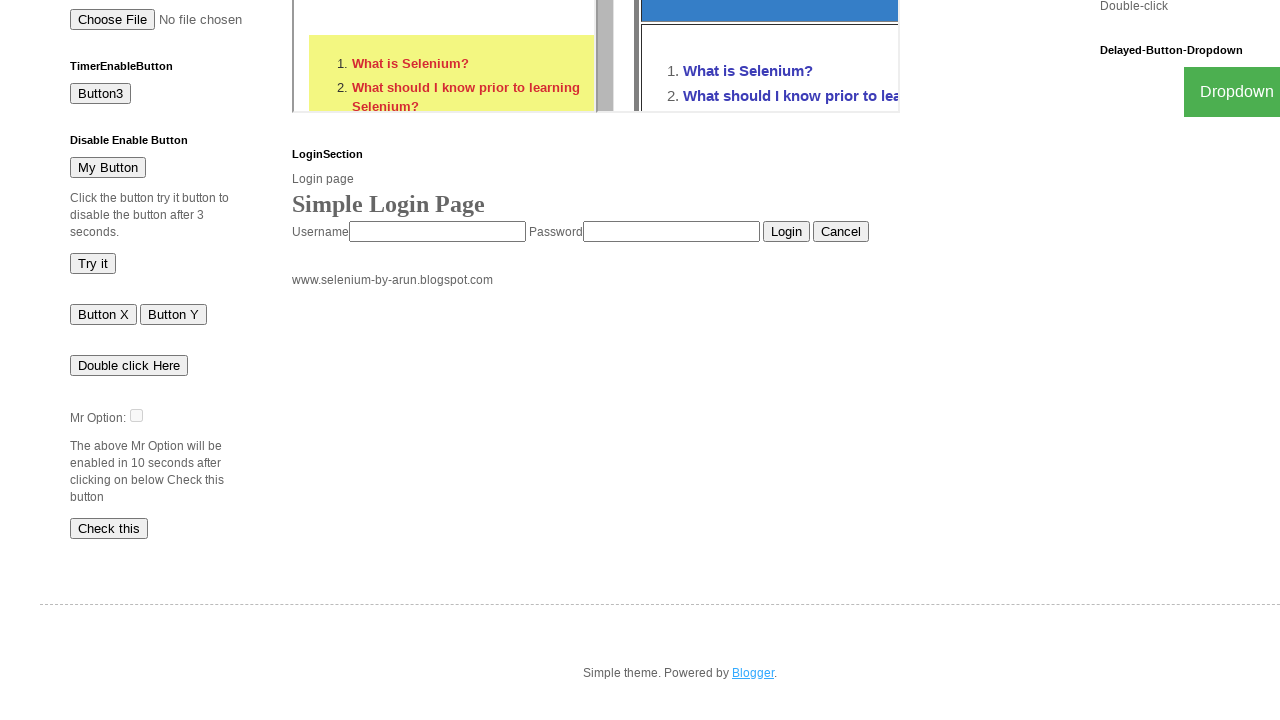

Extracted text from 'New Window': New Window
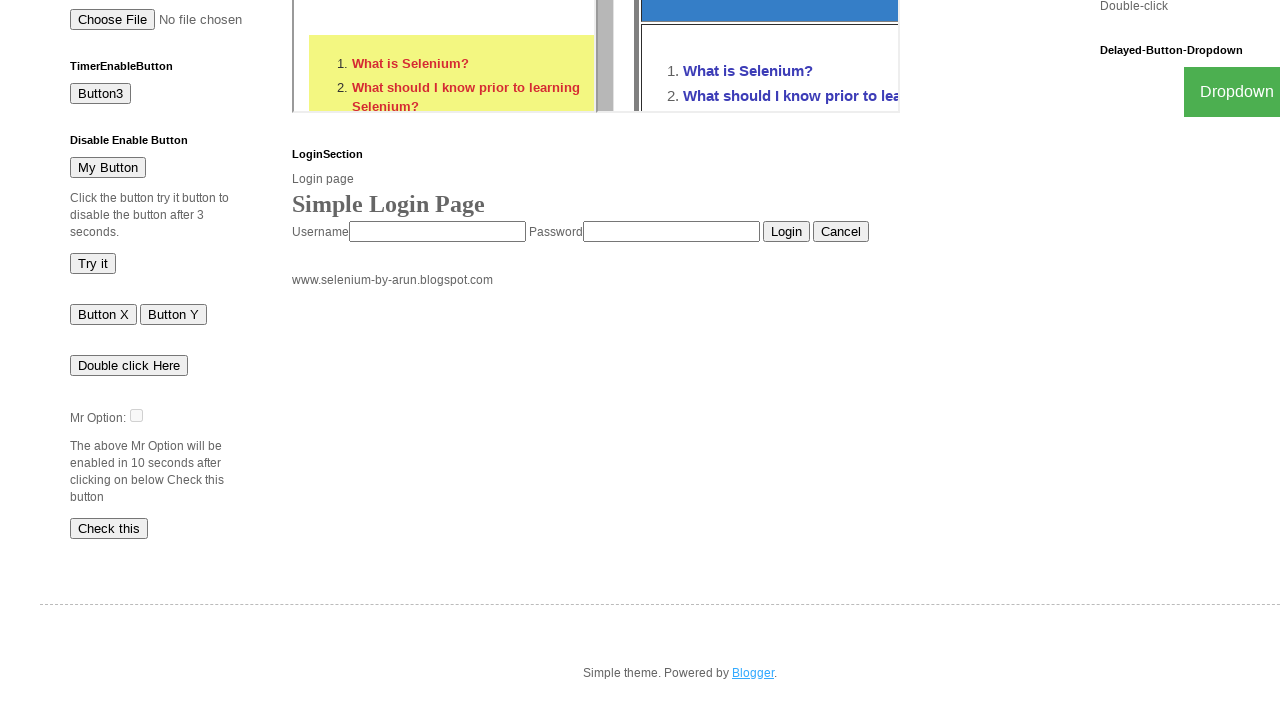

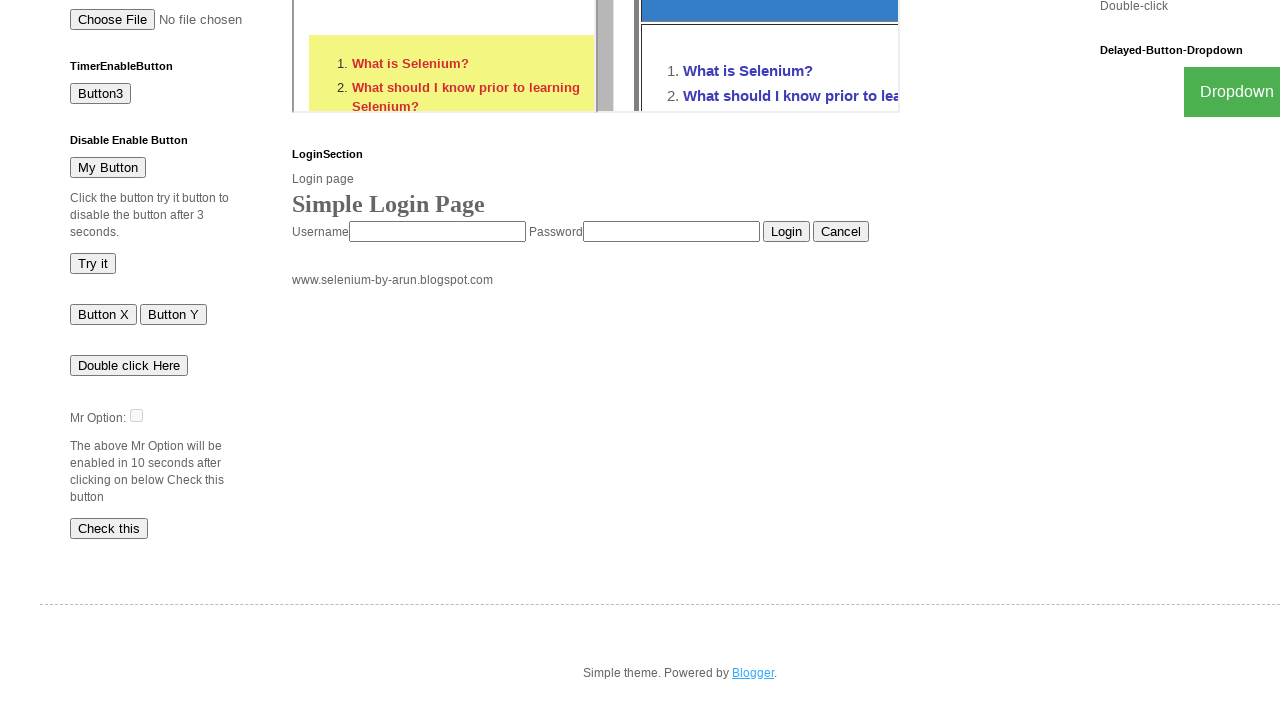